Navigates to the OrangeHRM demo site and verifies that the page title contains "Orange"

Starting URL: https://opensource-demo.orangehrmlive.com/

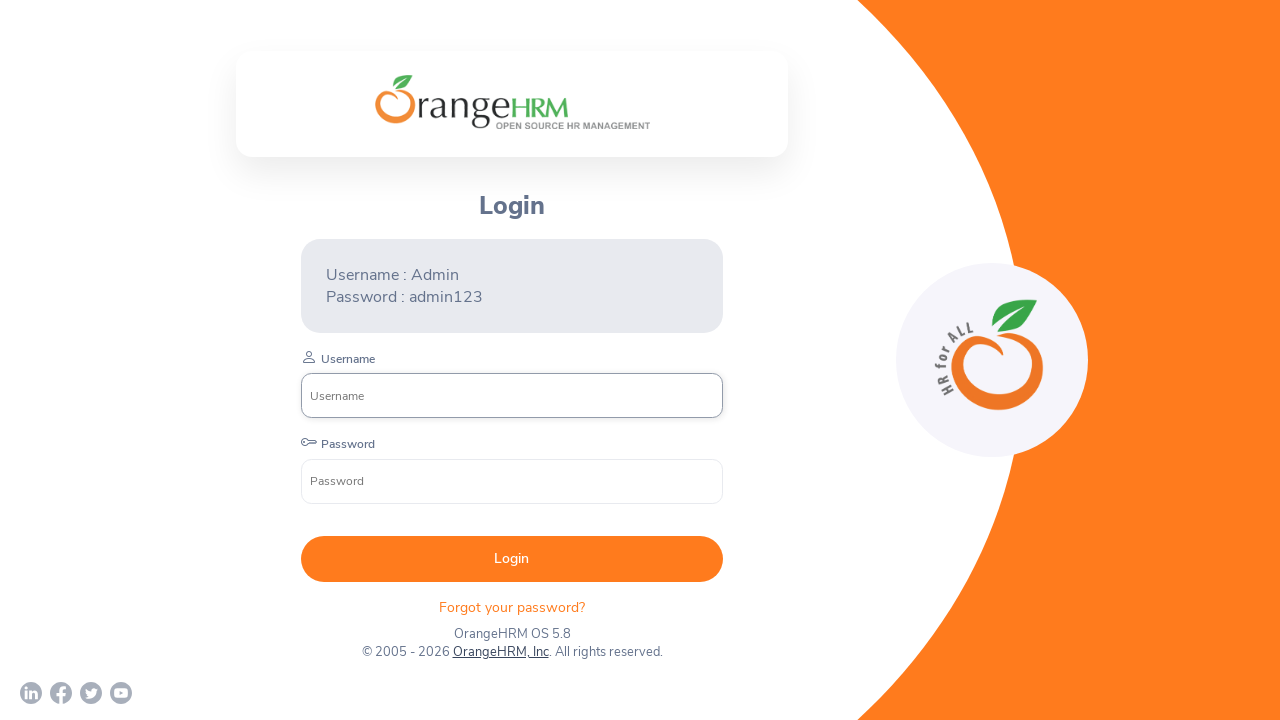

Page loaded with domcontentloaded state
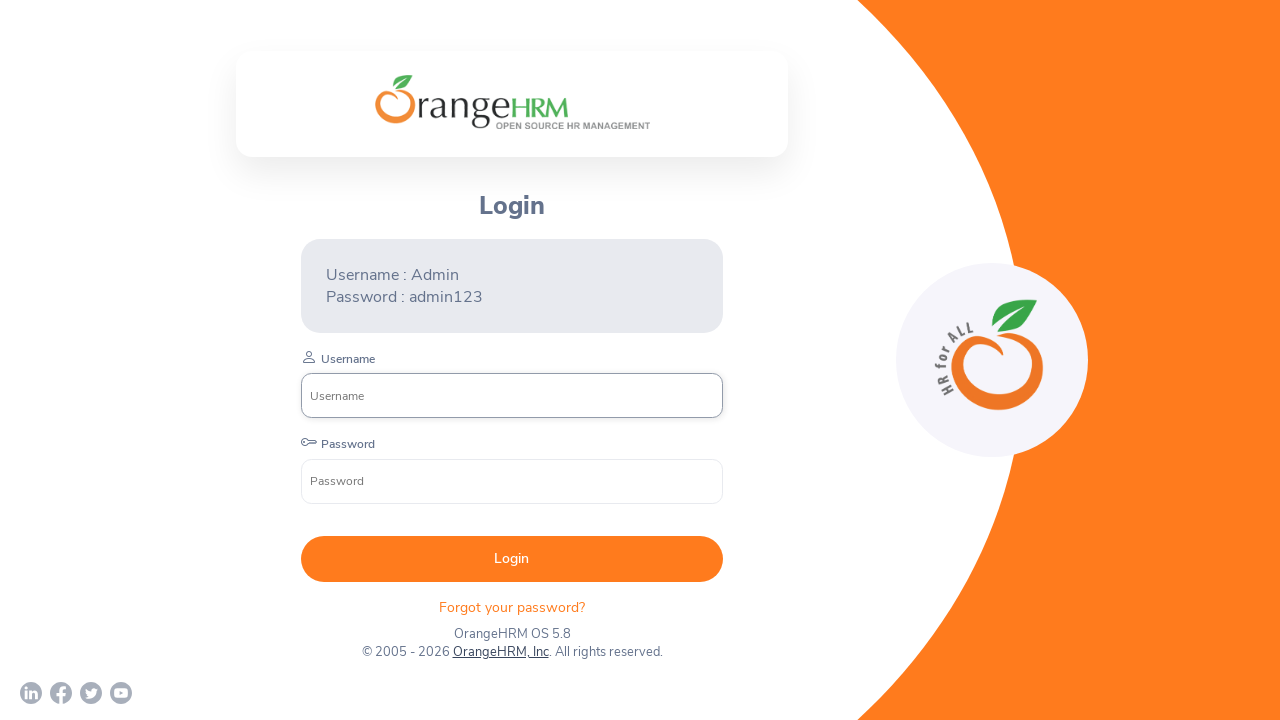

Verified page title contains 'Orange'
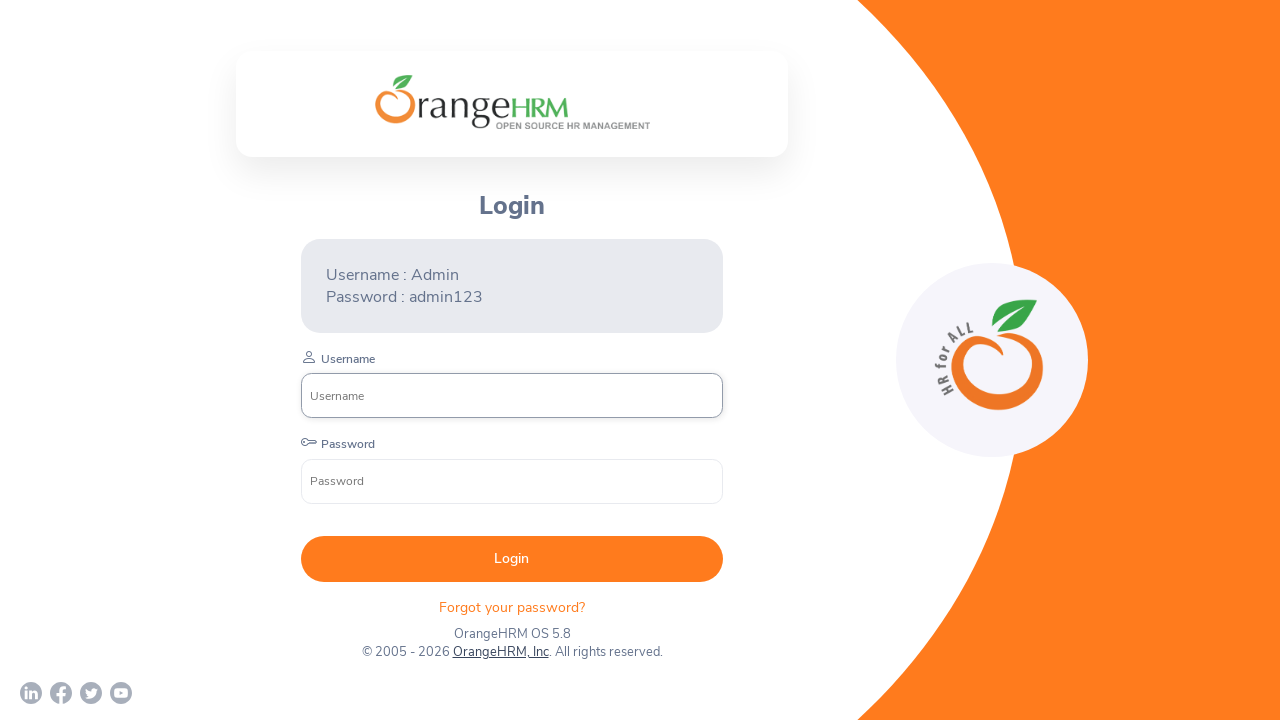

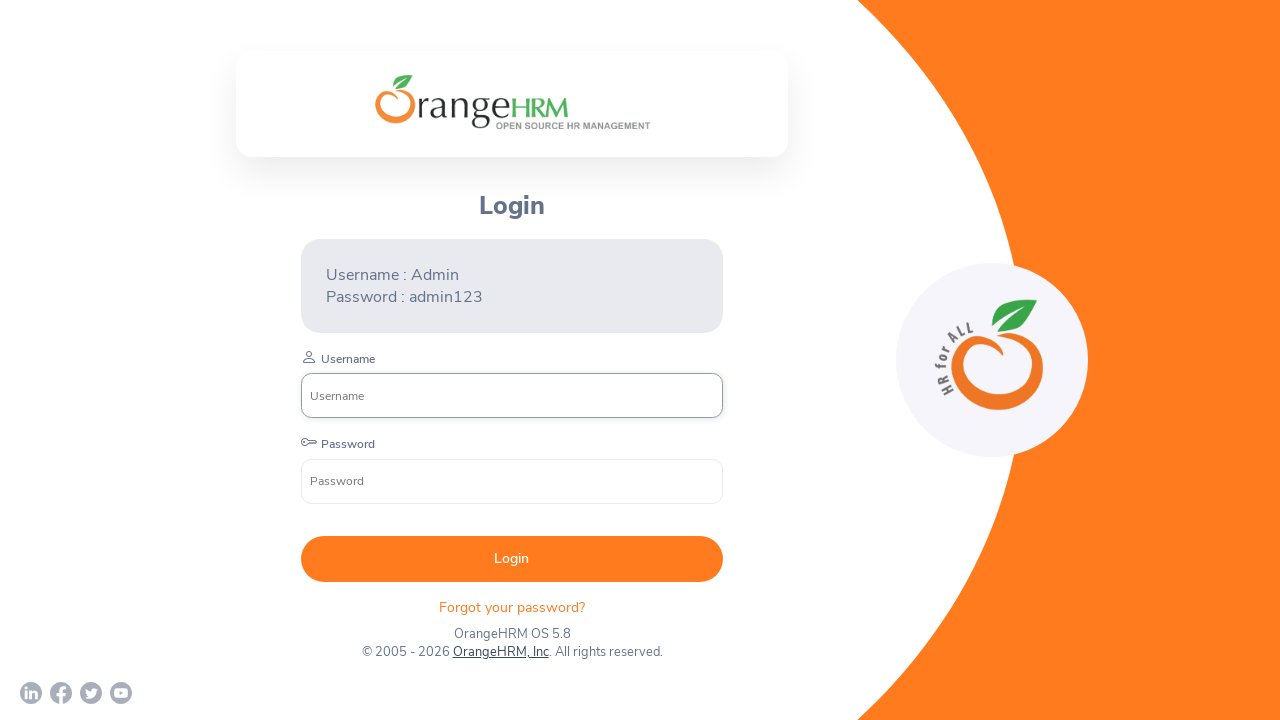